Tests the task addition functionality by filling in a task text field, clicking the "Add task" button, and waiting for the new task to appear in the task list.

Starting URL: http://vuetex.ba-va.eu/#/tasks

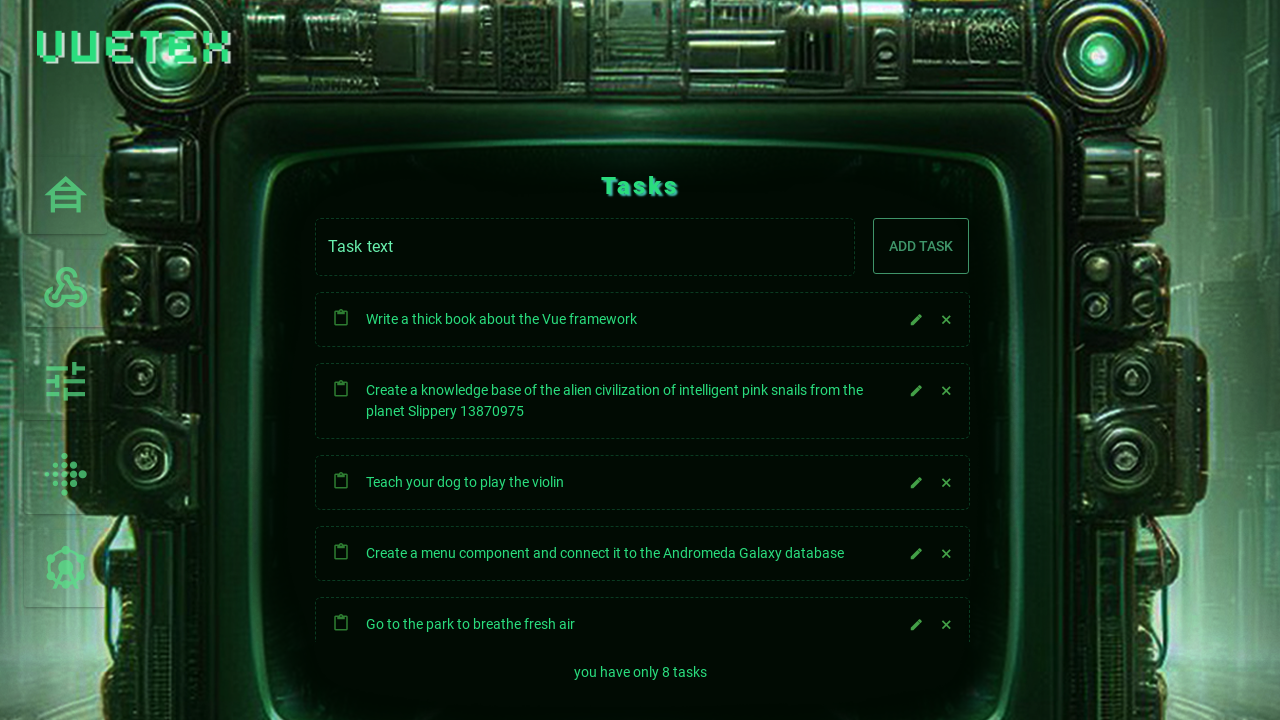

Waited for tasks block to load
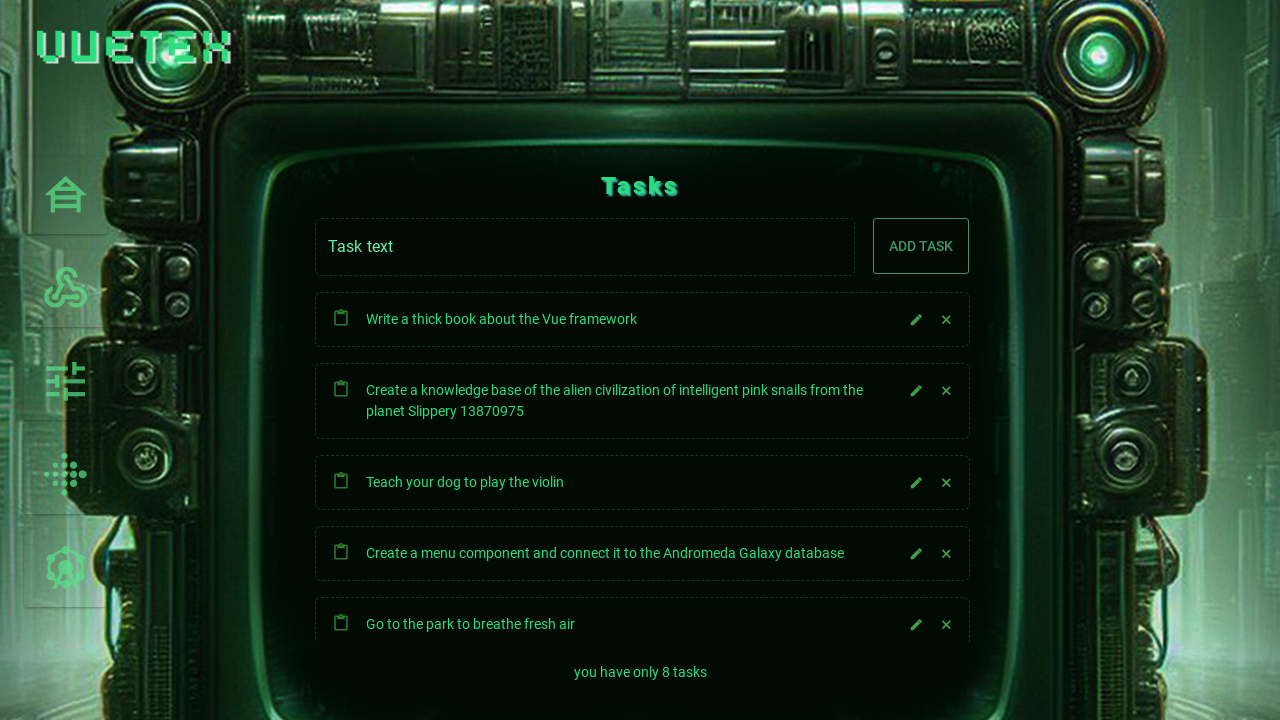

Filled task text field with 'add playwright test task' on input[aria-label="Task text"]
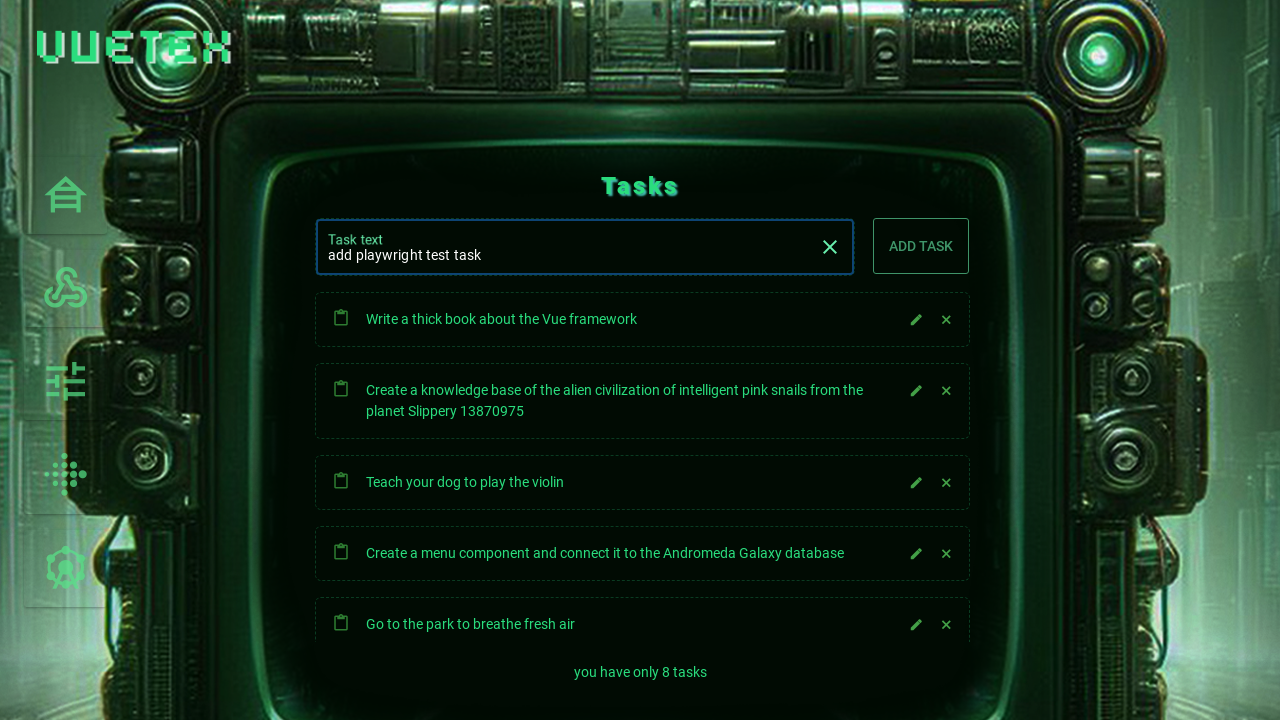

Clicked the 'Add task' button at (921, 246) on button:has-text("Add task")
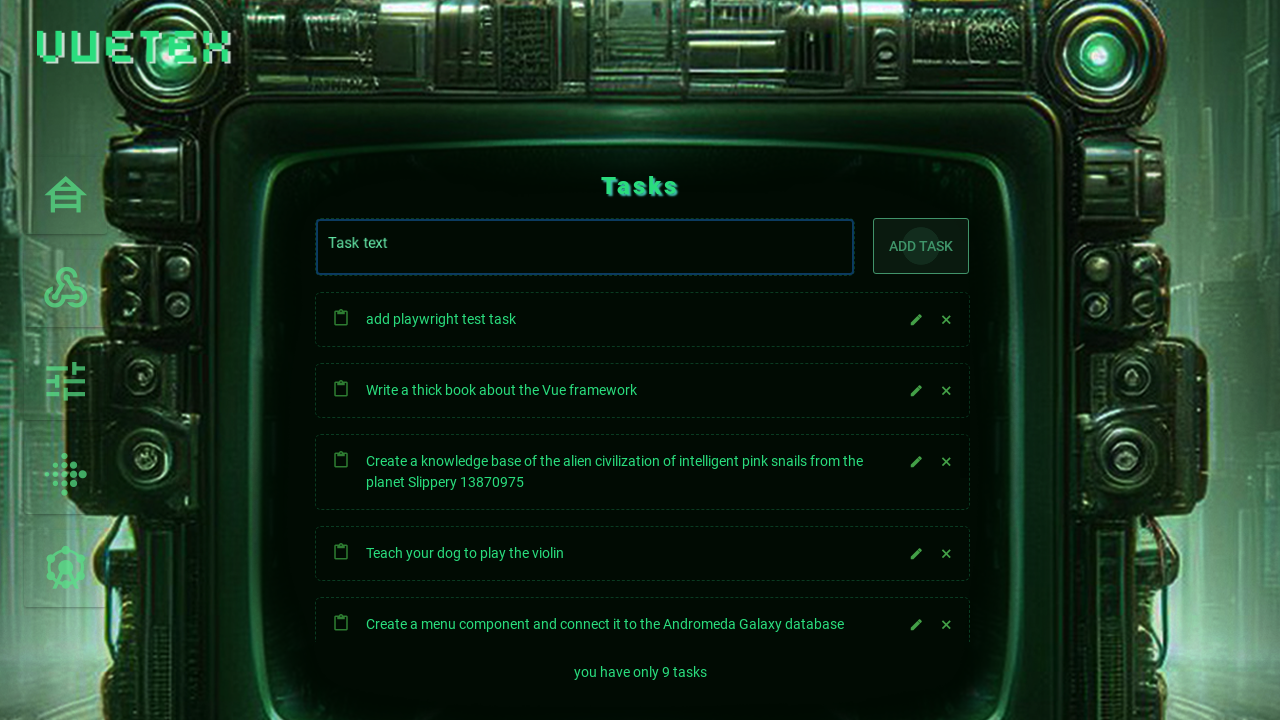

New task appeared in the task list
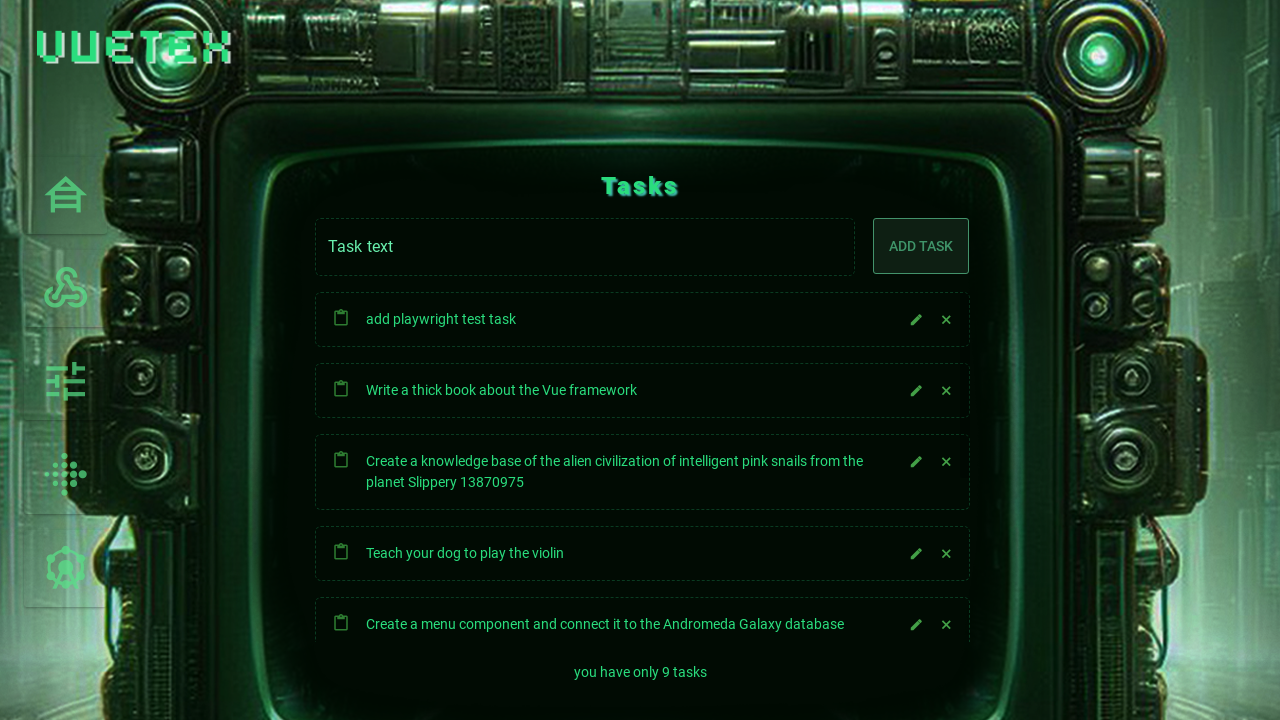

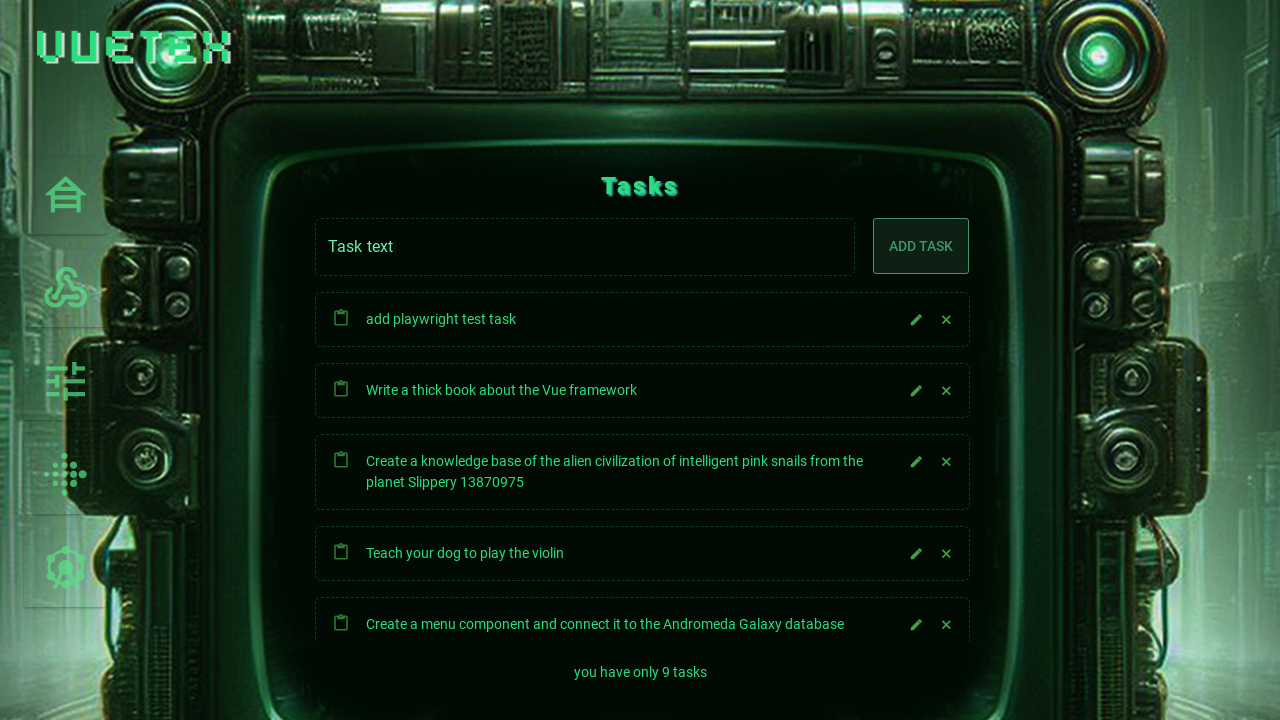